Tests radio button selection by finding radio buttons by name, selecting the one with value "C#", and verifying the selection is reflected in a label

Starting URL: https://demoselsite.azurewebsites.net/webform4.aspx

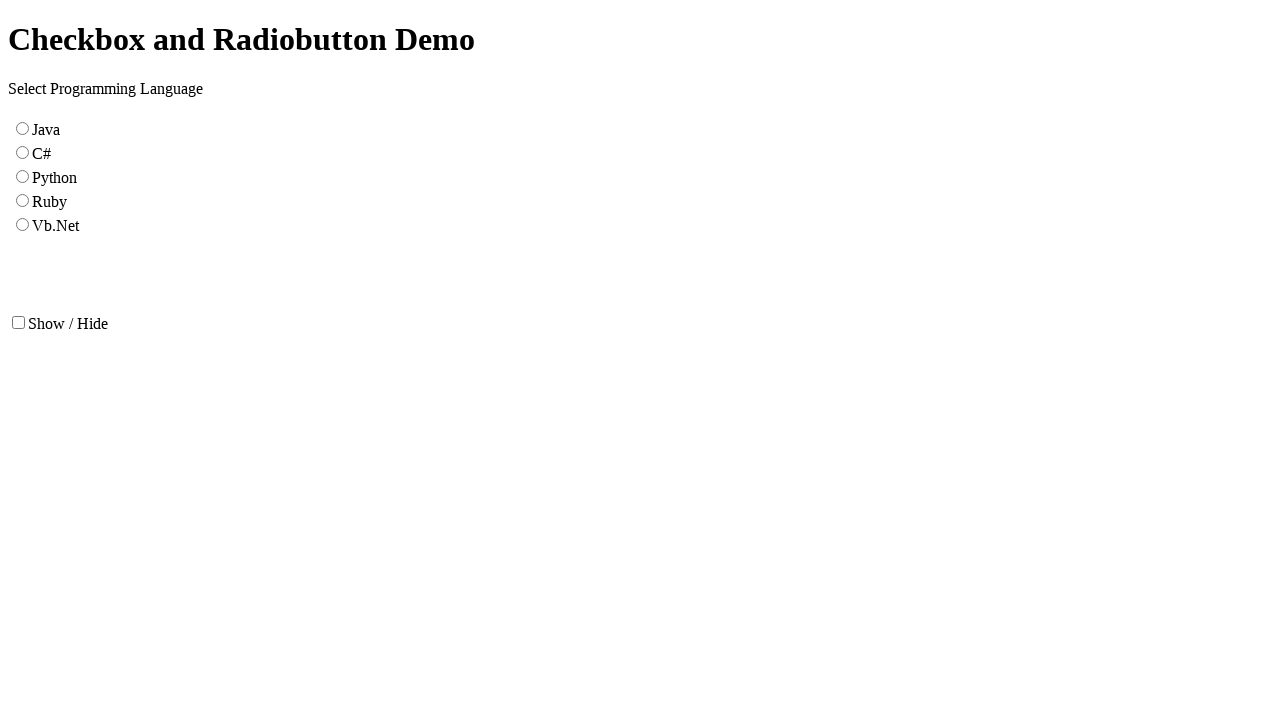

Navigated to webform4.aspx test page
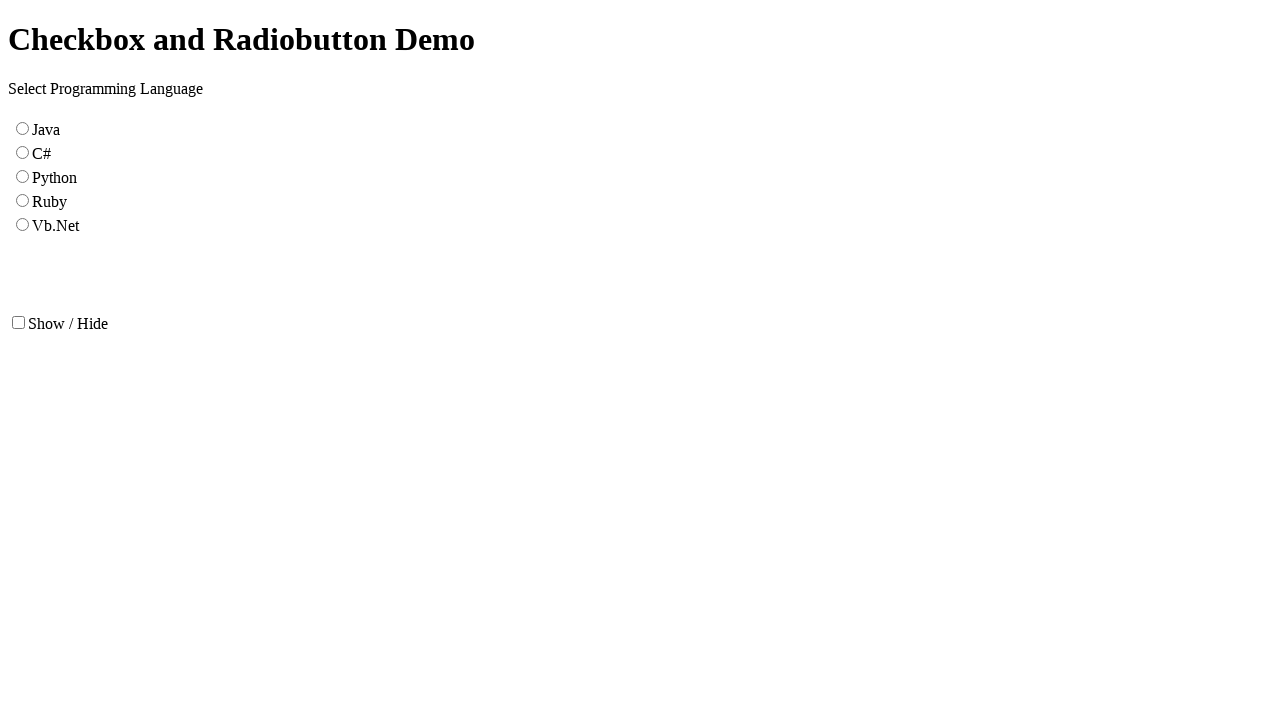

Clicked radio button with value 'C#' at (22, 152) on input[name='RadioButtonList1'][value='C#']
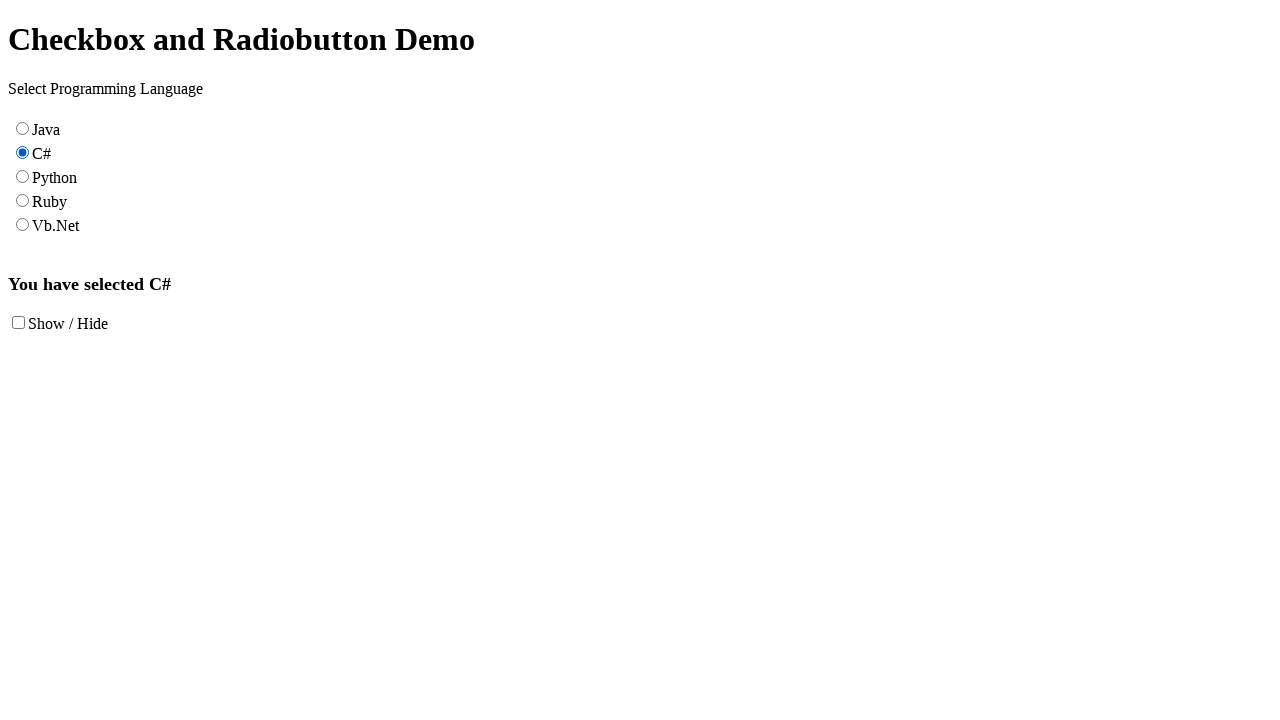

Result label element appeared
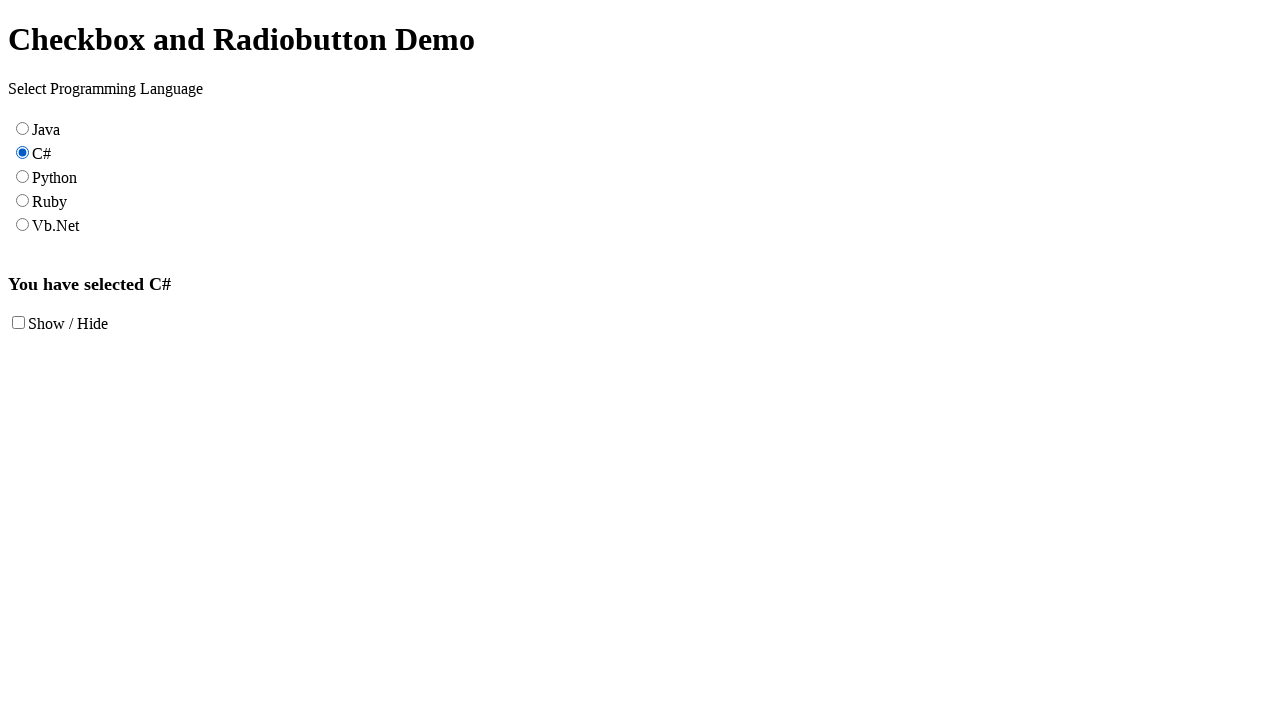

Verified label contains 'C#' selection
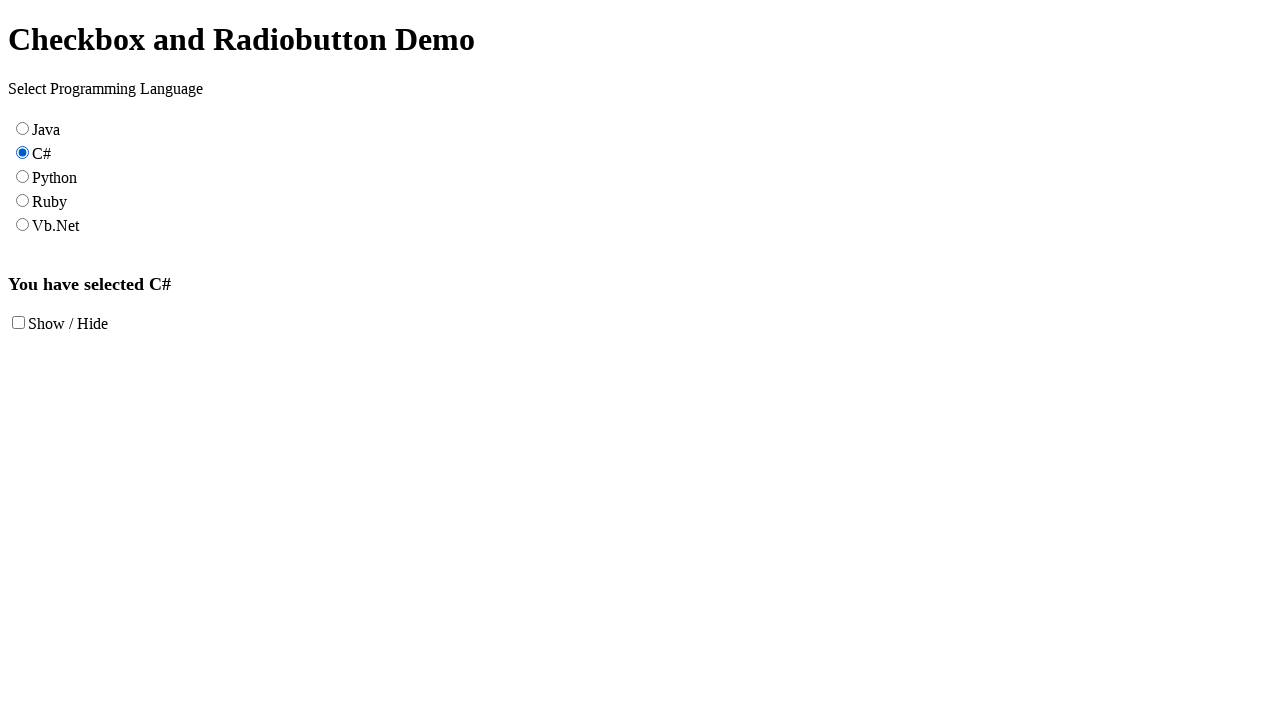

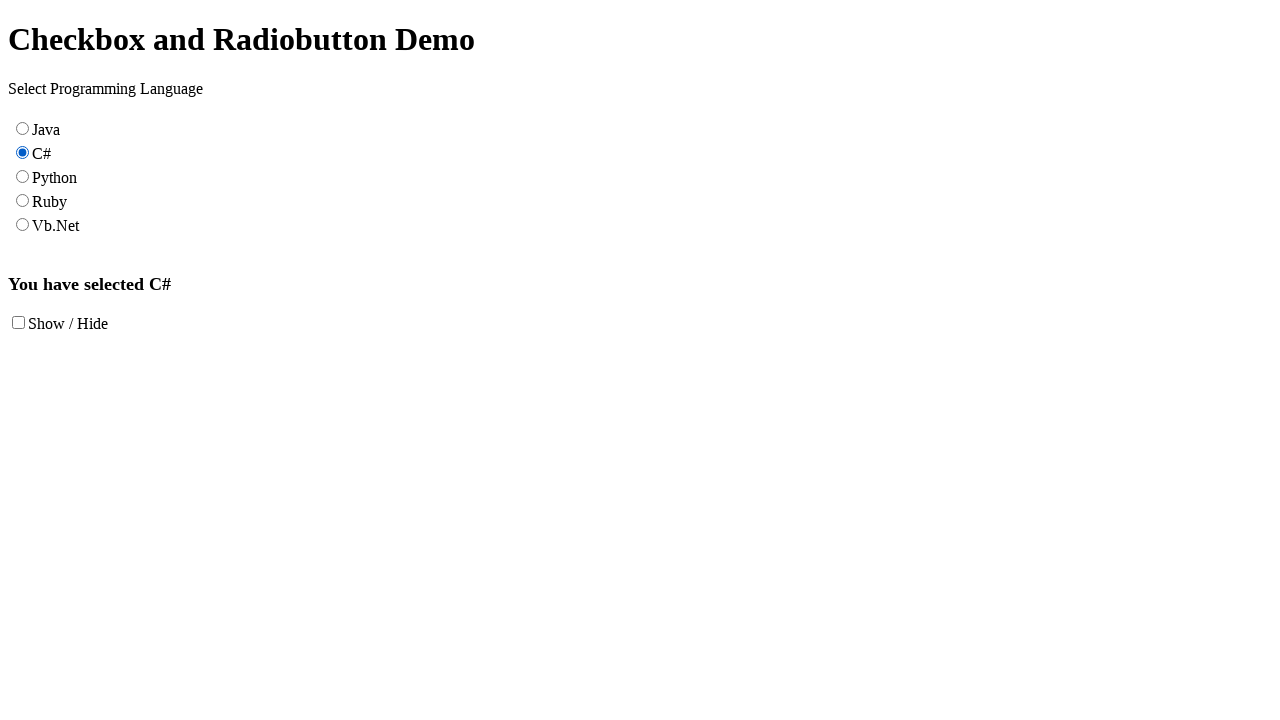